Tests mouse hover interaction by hovering over an image element and clicking on it

Starting URL: https://the-internet.herokuapp.com/hovers

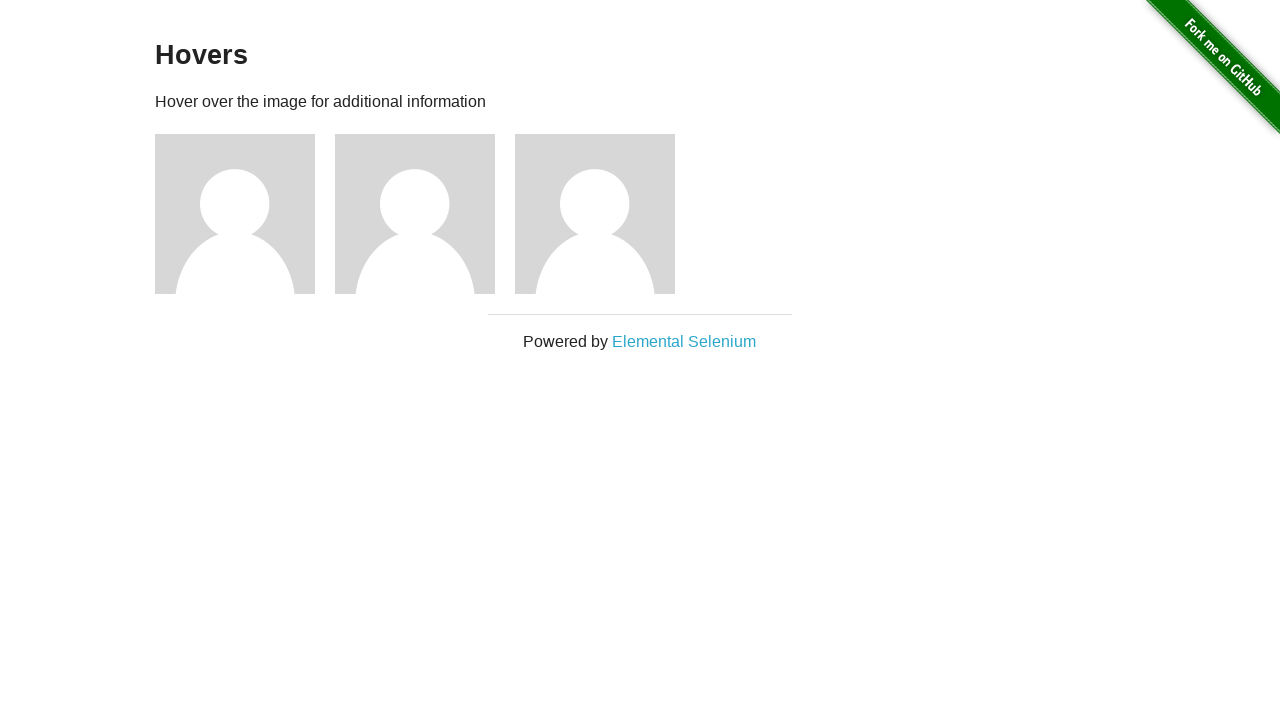

Located the first avatar image element
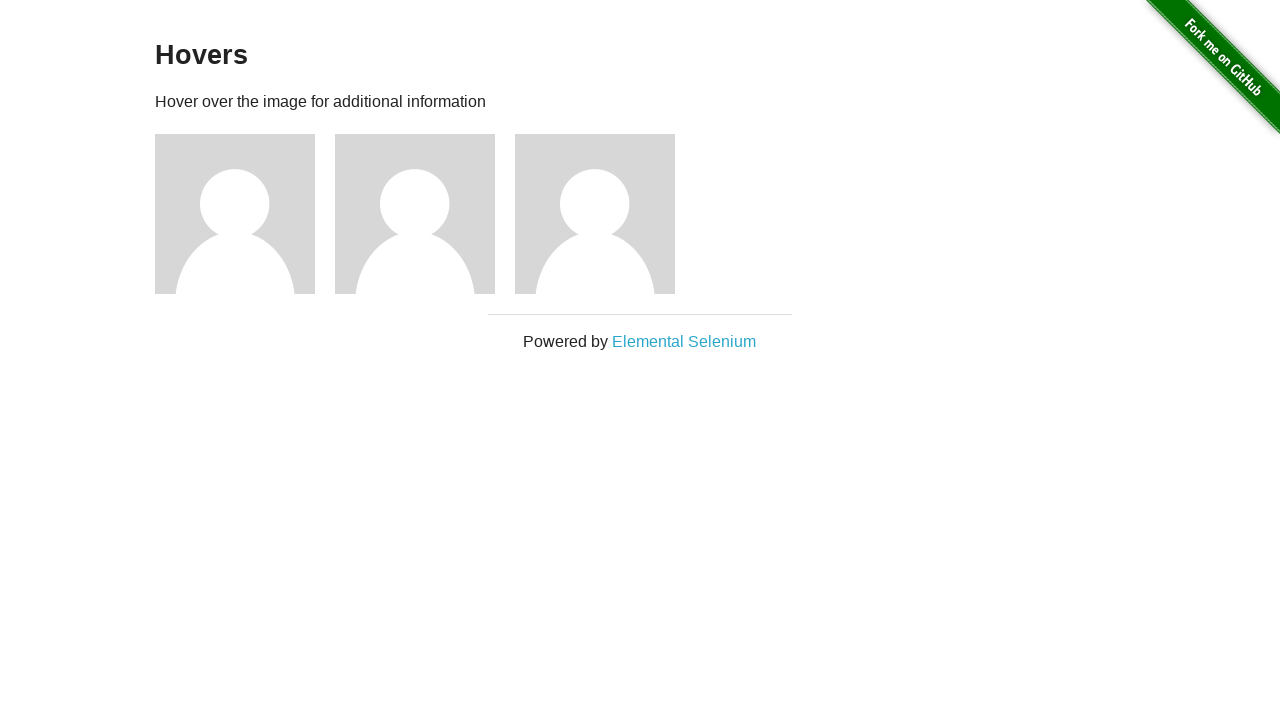

Hovered over the avatar image to trigger hover effect at (235, 214) on (//img[@src='/img/avatar-blank.jpg'])[1]
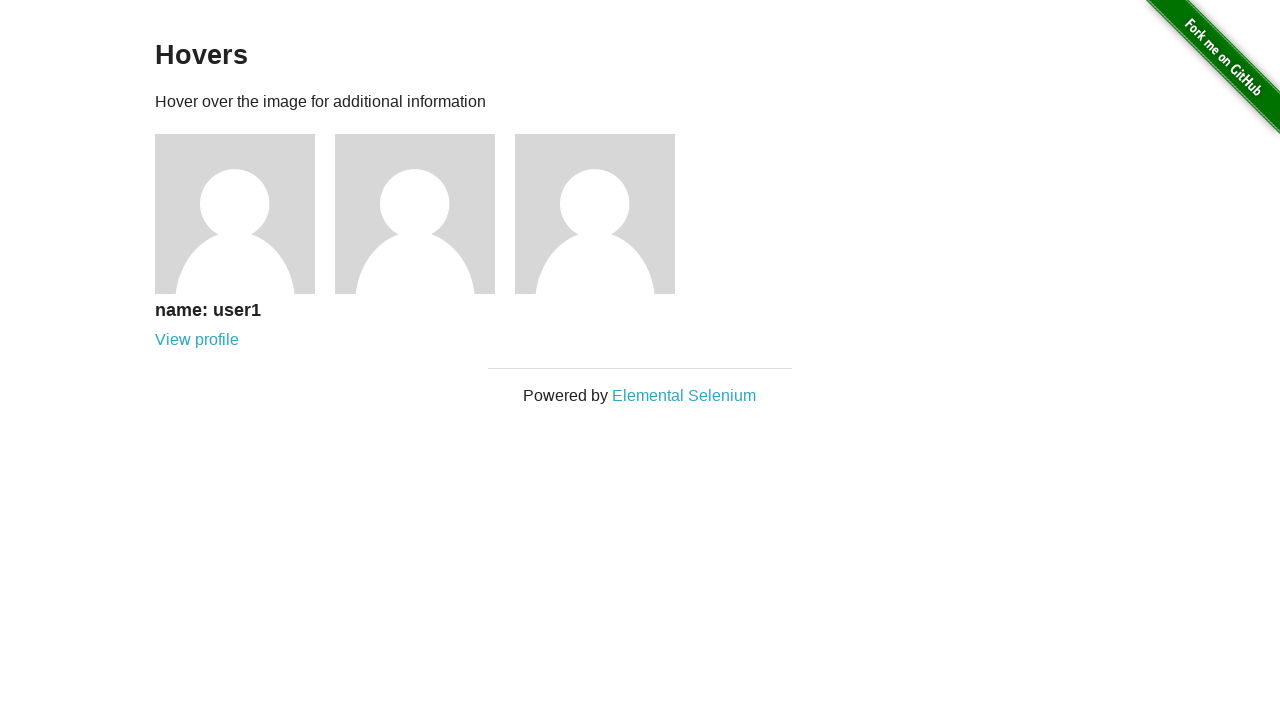

Clicked on the avatar image at (235, 214) on (//img[@src='/img/avatar-blank.jpg'])[1]
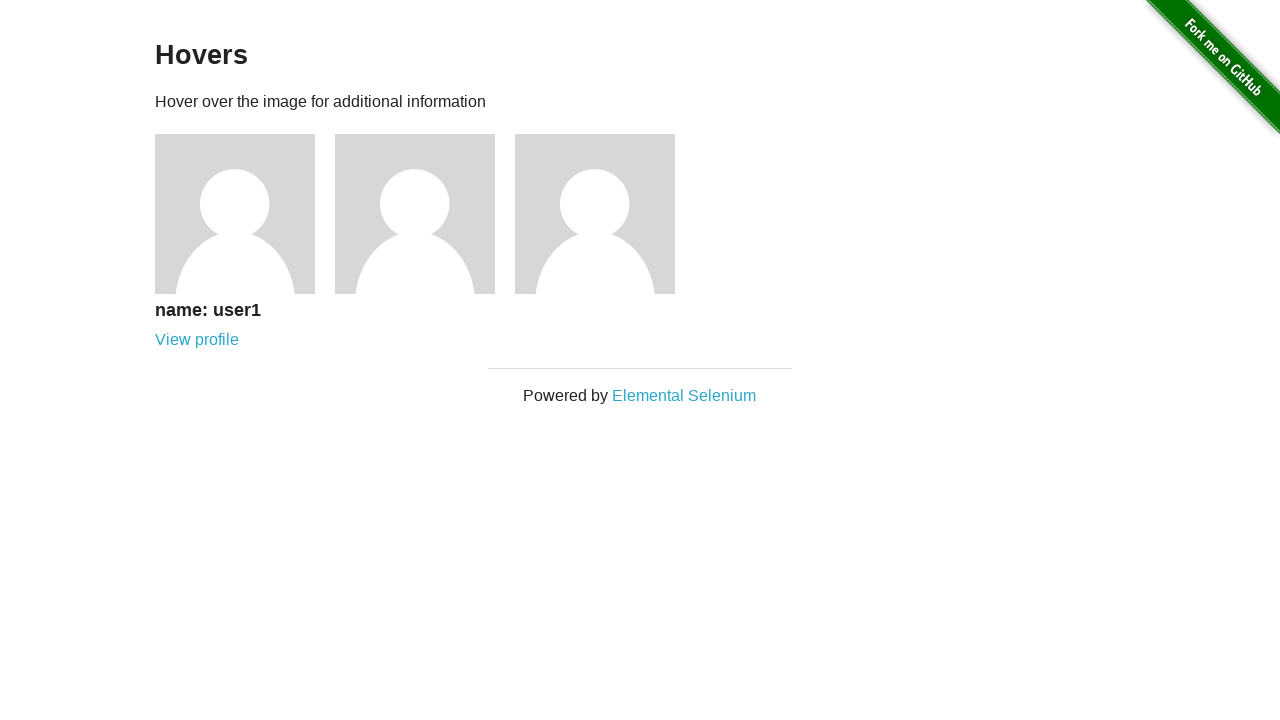

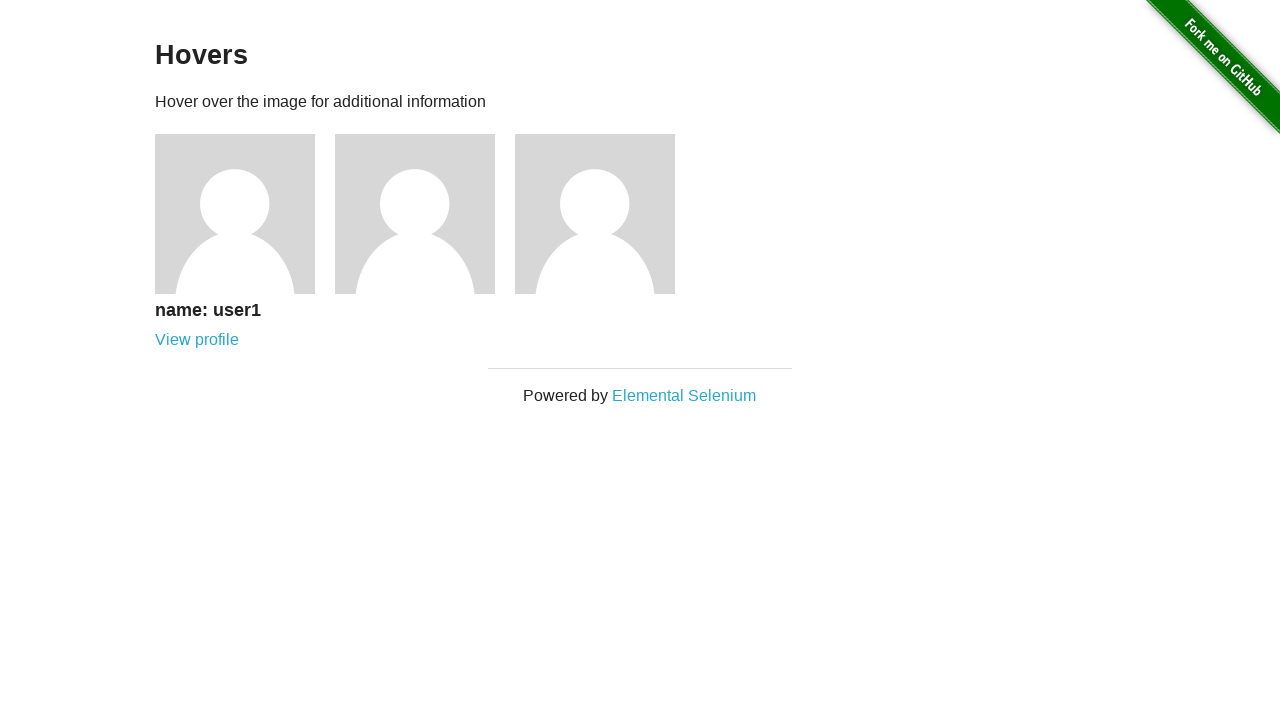